Tests the signature pad canvas by drawing a shape using mouse drag actions, then clears the canvas using the Clear button

Starting URL: http://szimek.github.io/signature_pad/

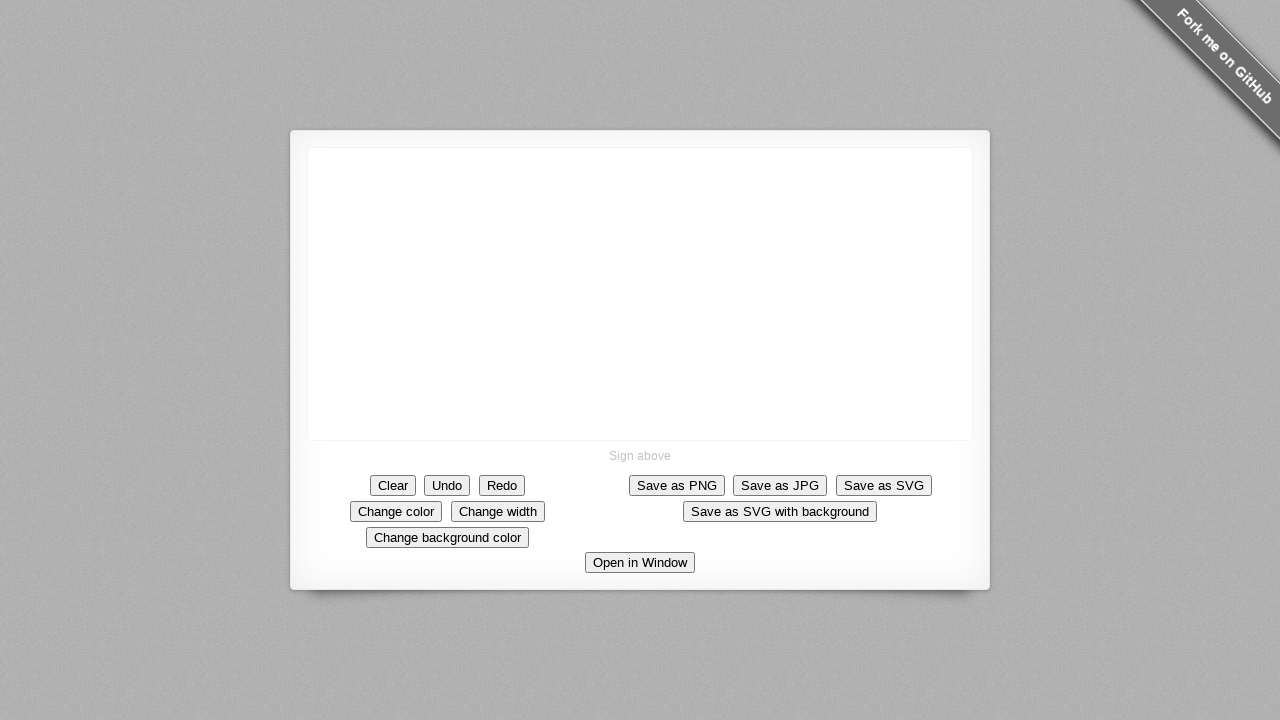

Located signature pad canvas element
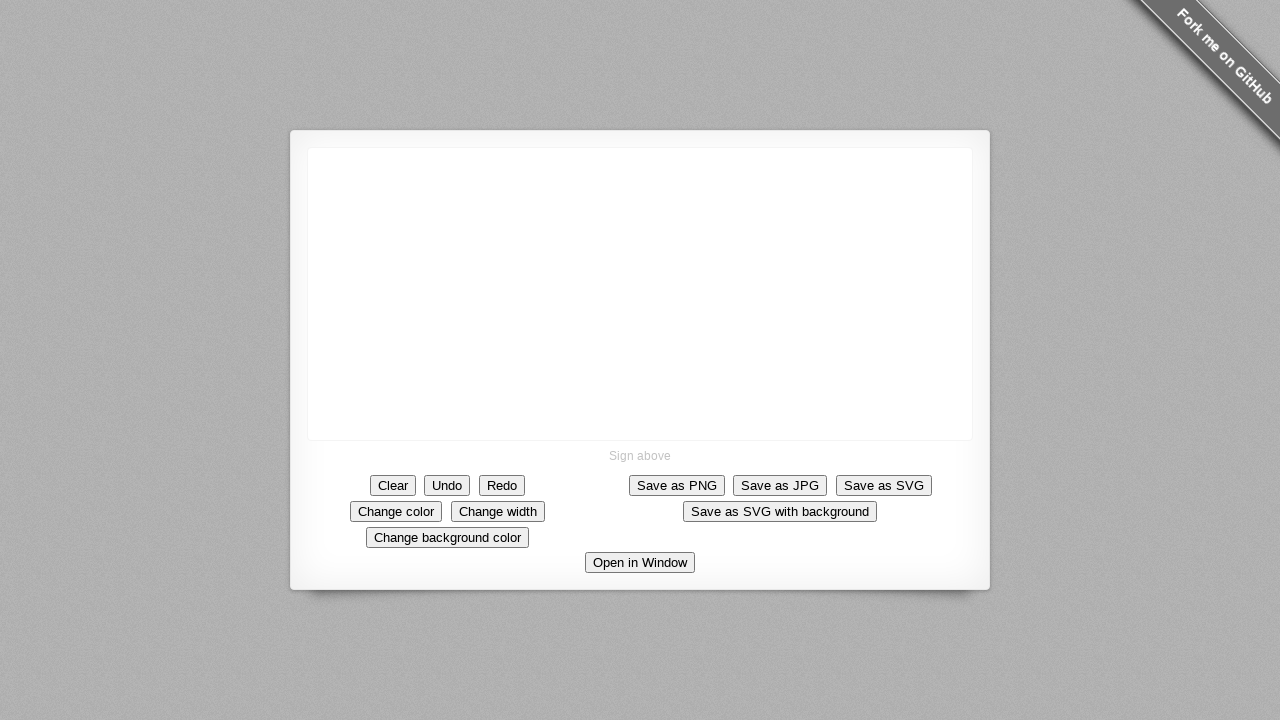

Retrieved canvas bounding box dimensions
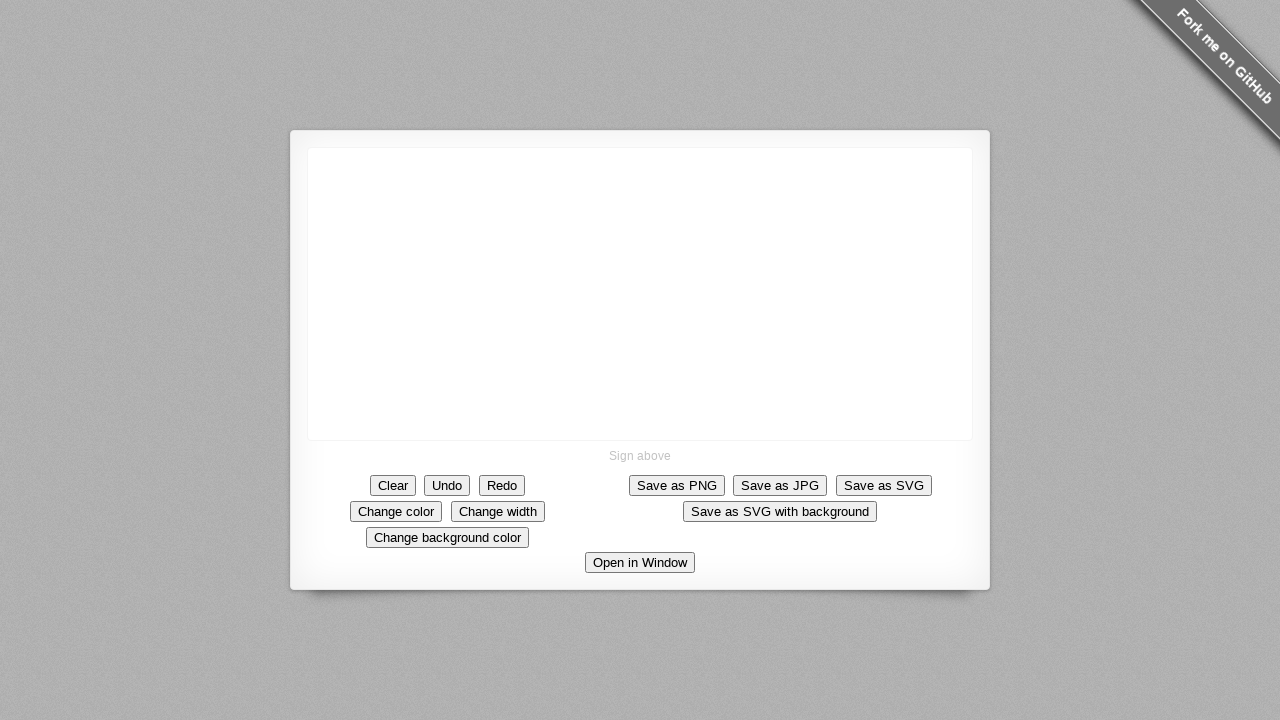

Moved mouse to center of canvas at (640, 294)
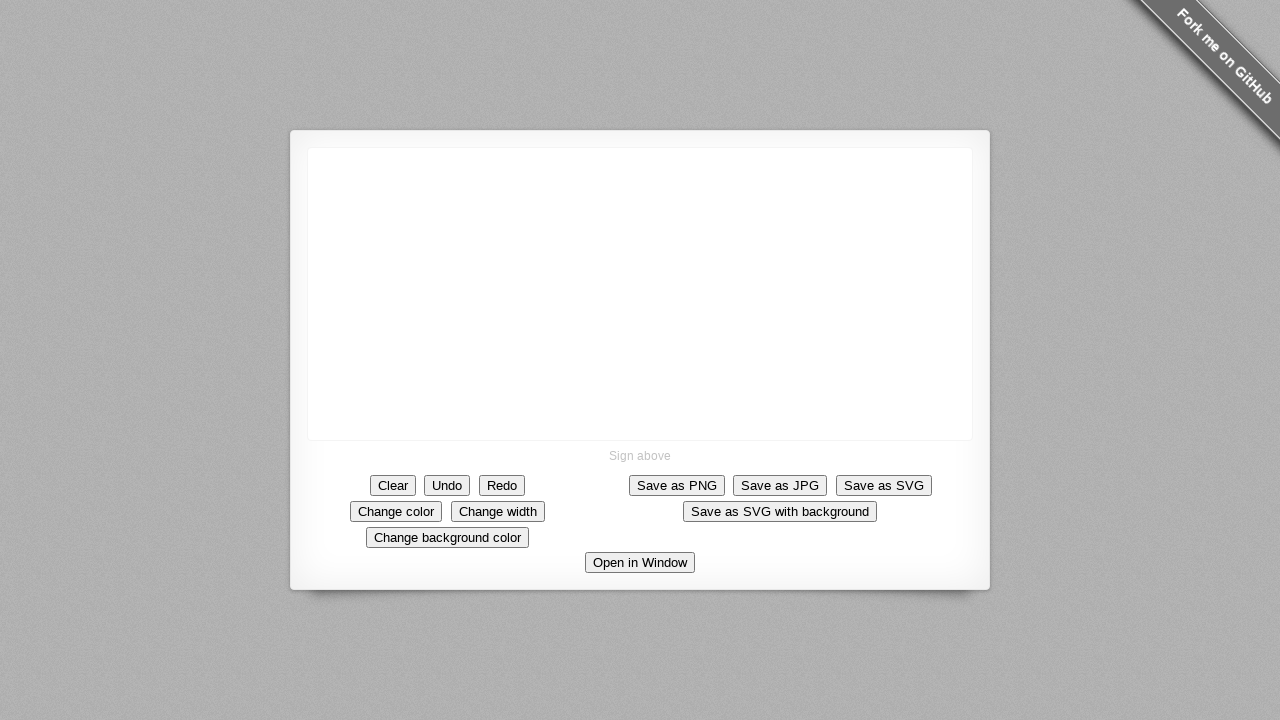

Pressed mouse button down to start drawing at (640, 294)
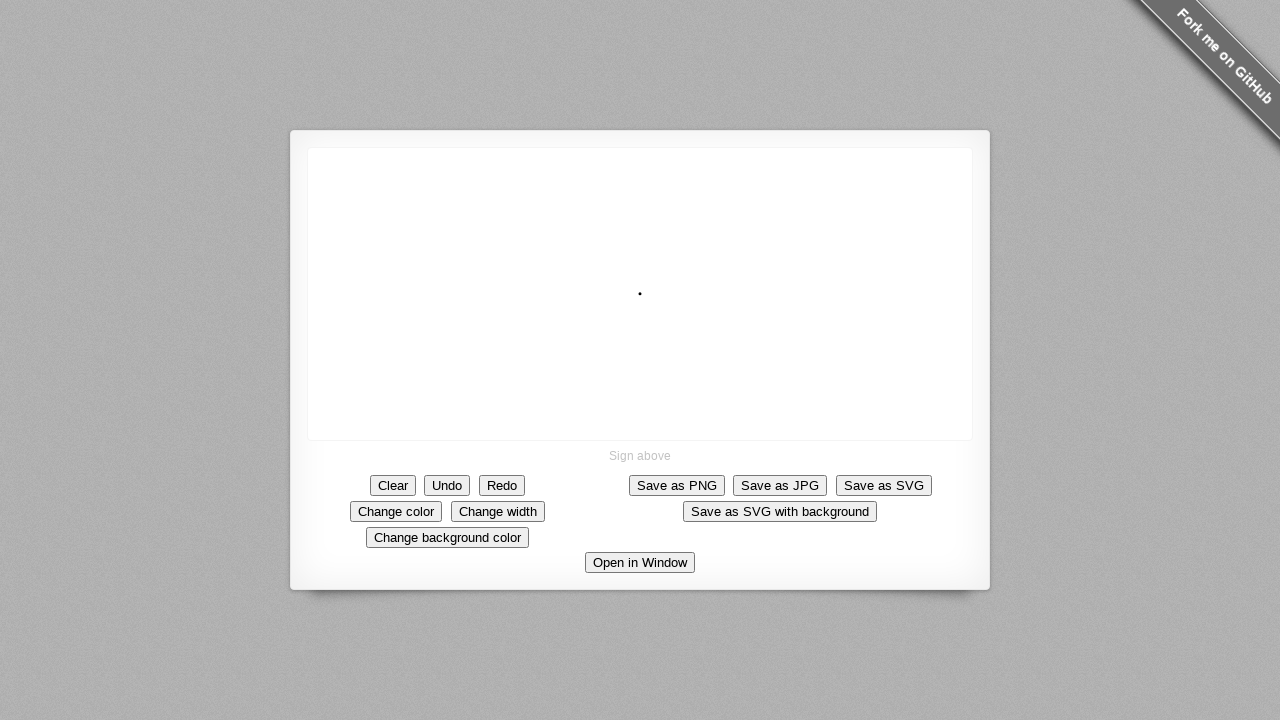

Drew diagonal line up-left on canvas at (590, 244)
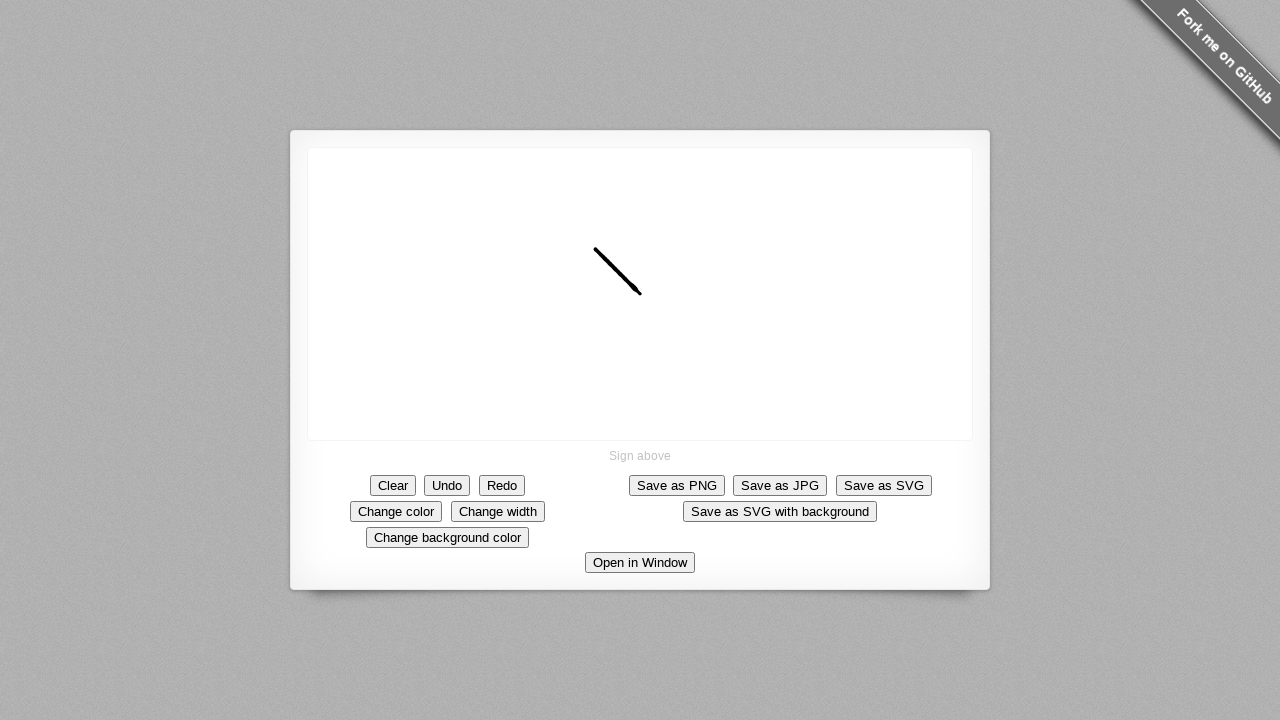

Drew line downward on canvas at (590, 294)
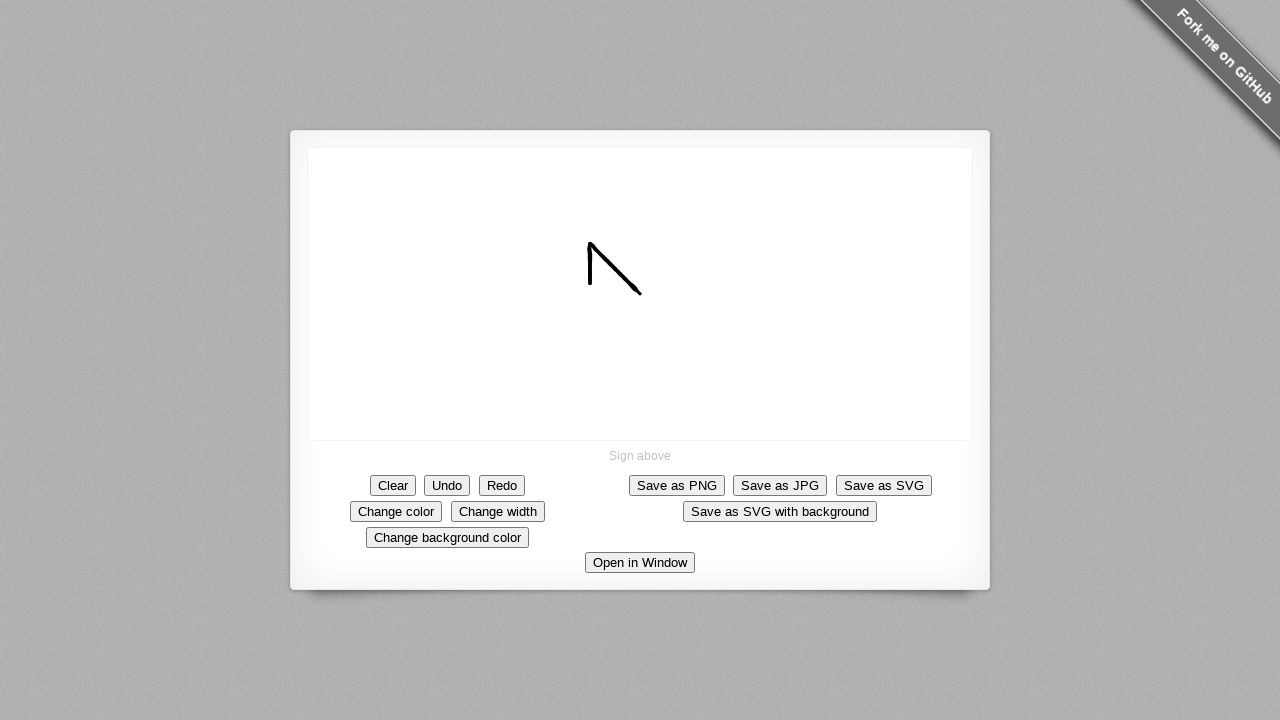

Drew line rightward on canvas at (640, 294)
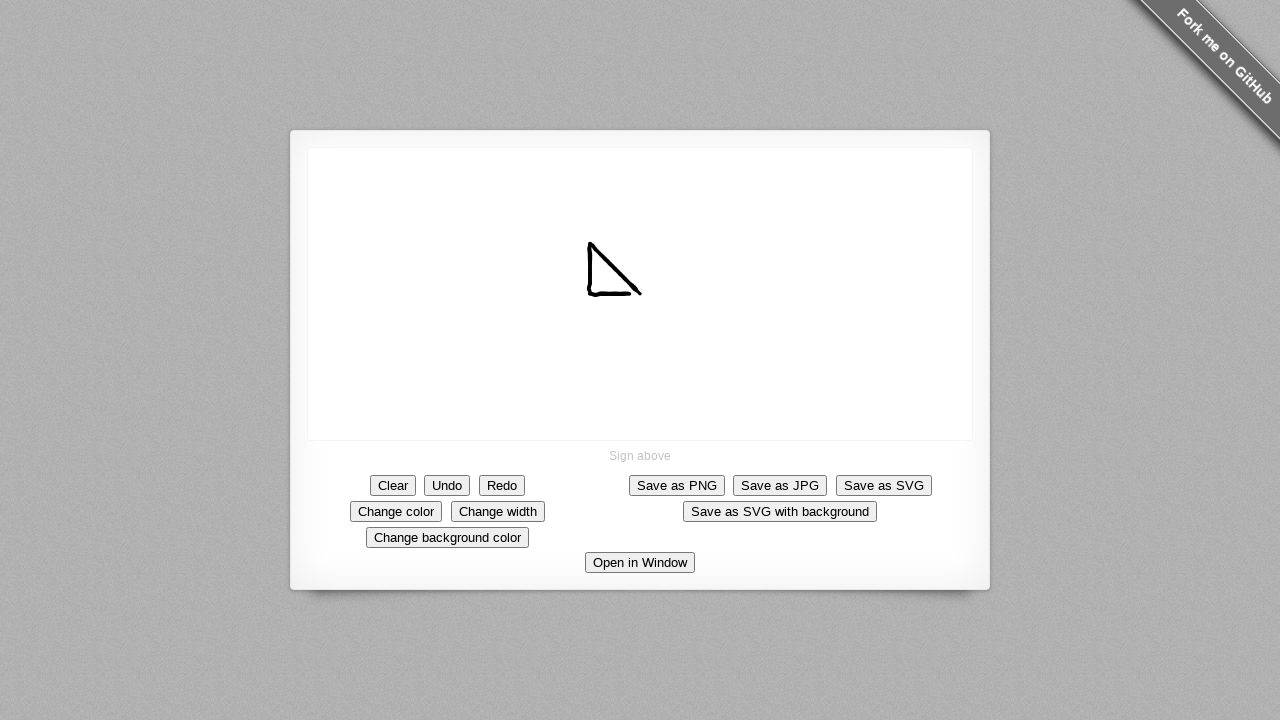

Released mouse button to complete drawing at (640, 294)
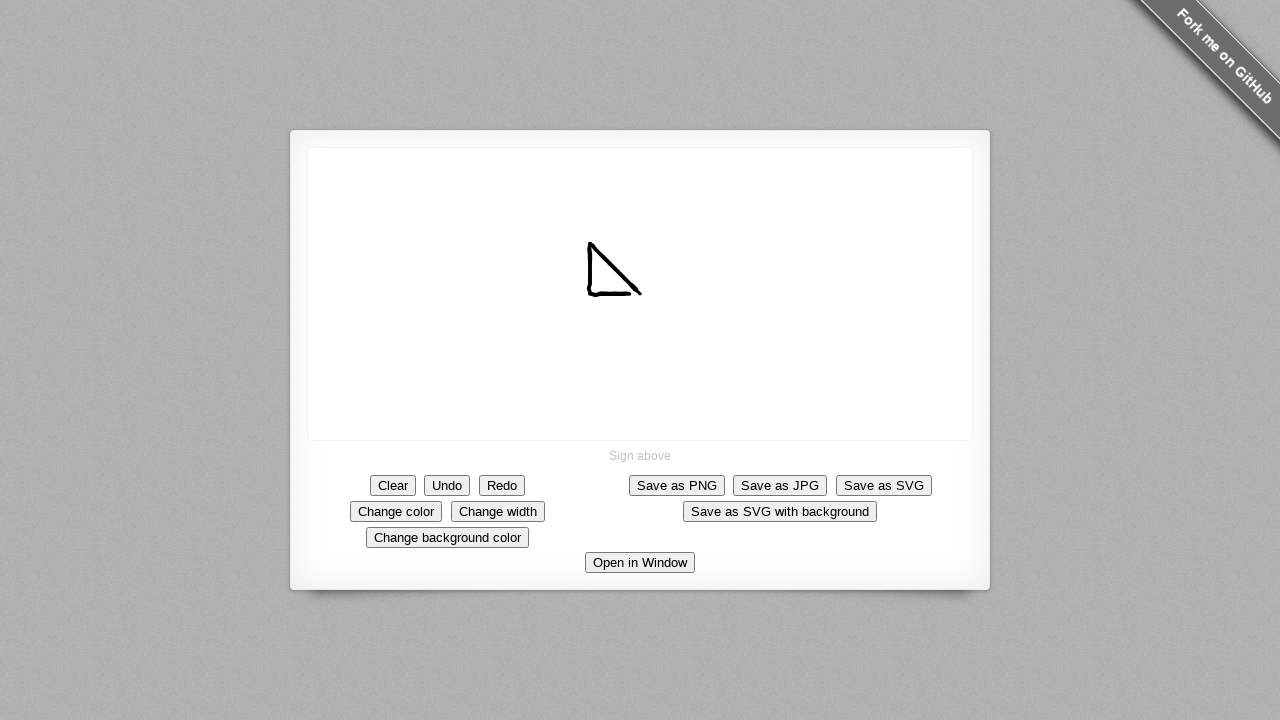

Clicked Clear button to erase signature pad at (393, 485) on xpath=//*[text()='Clear']
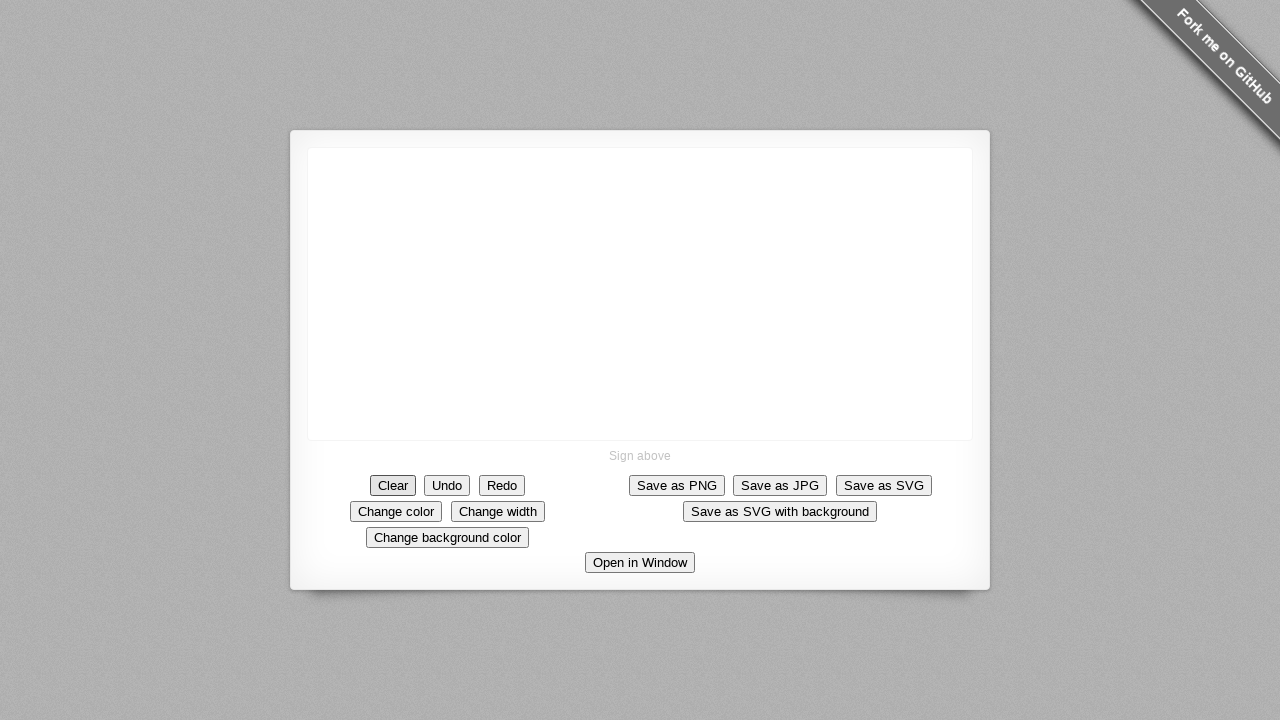

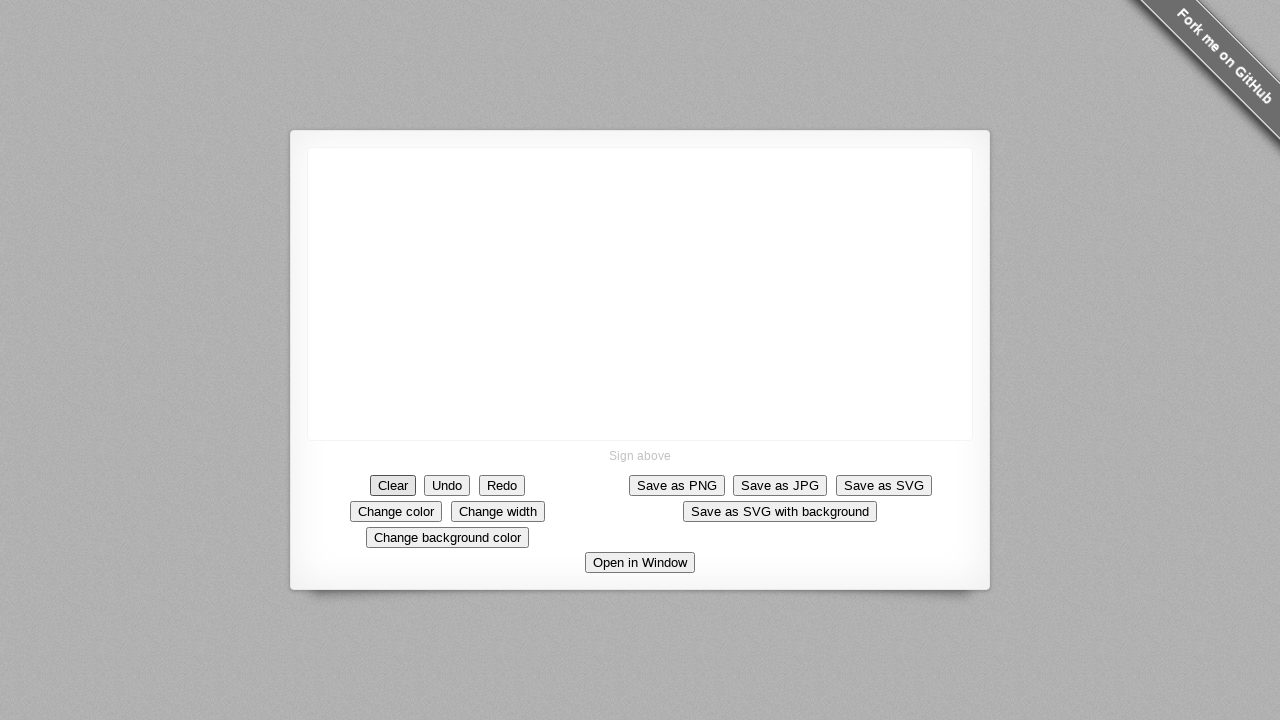